Tests alert handling functionality by navigating to an alerts page, triggering a prompt dialog, entering text, and accepting it

Starting URL: https://leafground.com/

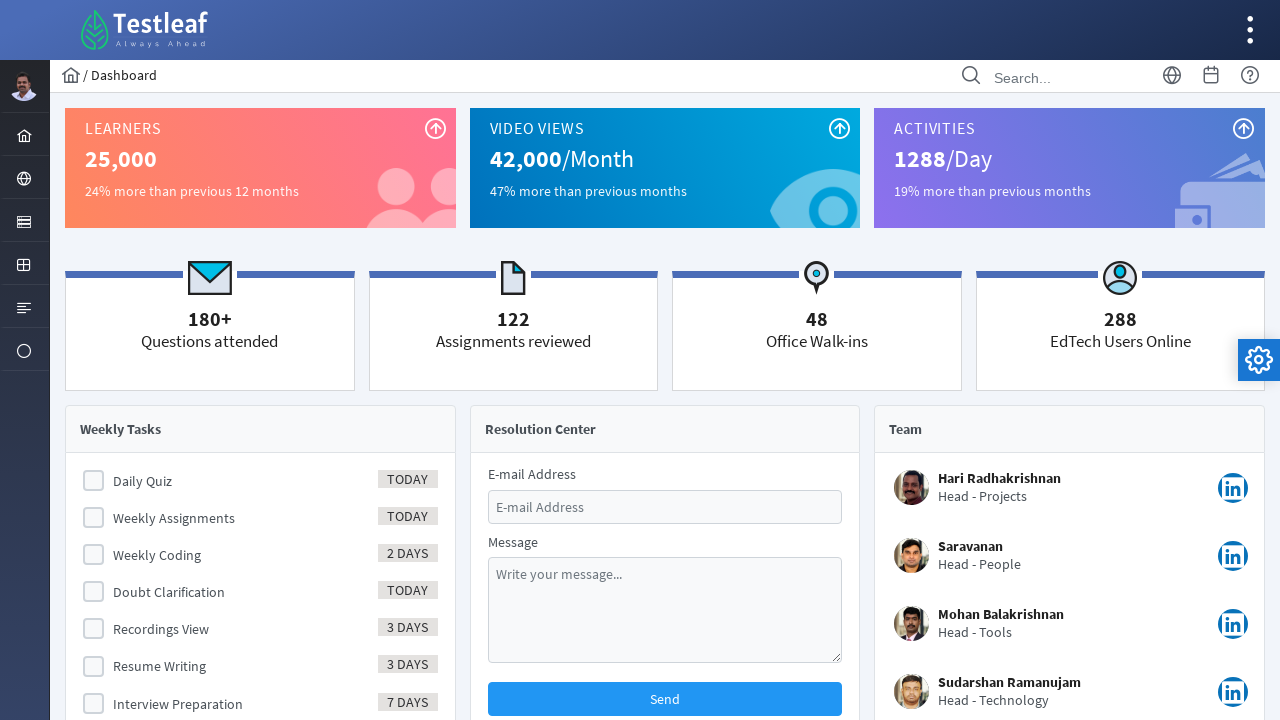

Clicked second menu item in layout menu at (24, 178) on xpath=//ul[@class='layout-menu']/li[2]
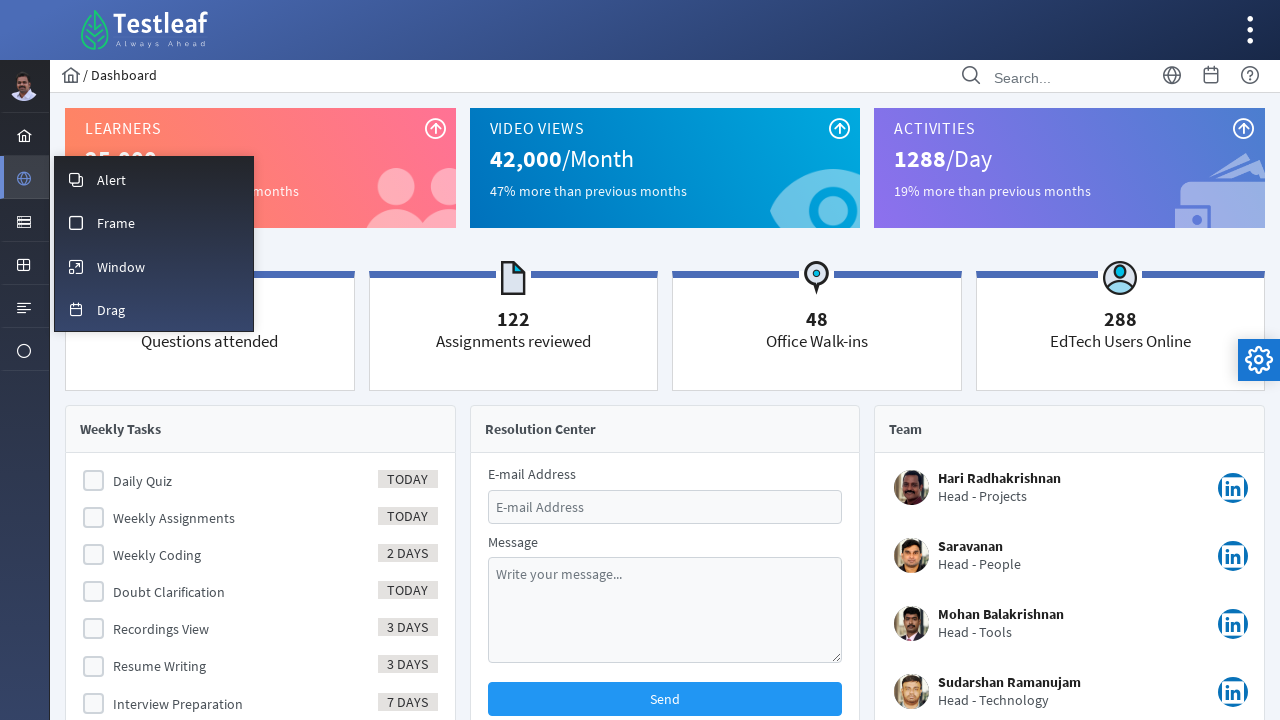

Clicked Alert option from menu at (154, 179) on xpath=//span[text()='Alert']/..
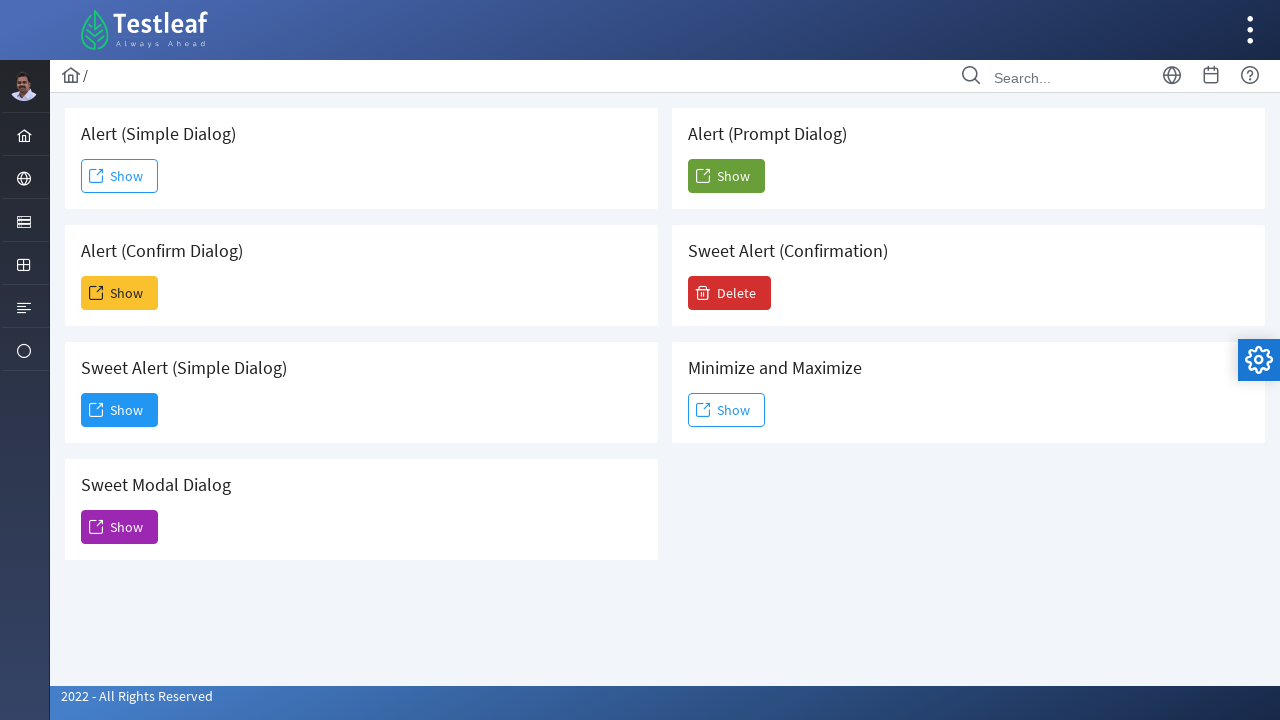

Clicked button to trigger prompt dialog at (726, 176) on xpath=//h5[text()=' Alert (Prompt Dialog)']/following-sibling::button
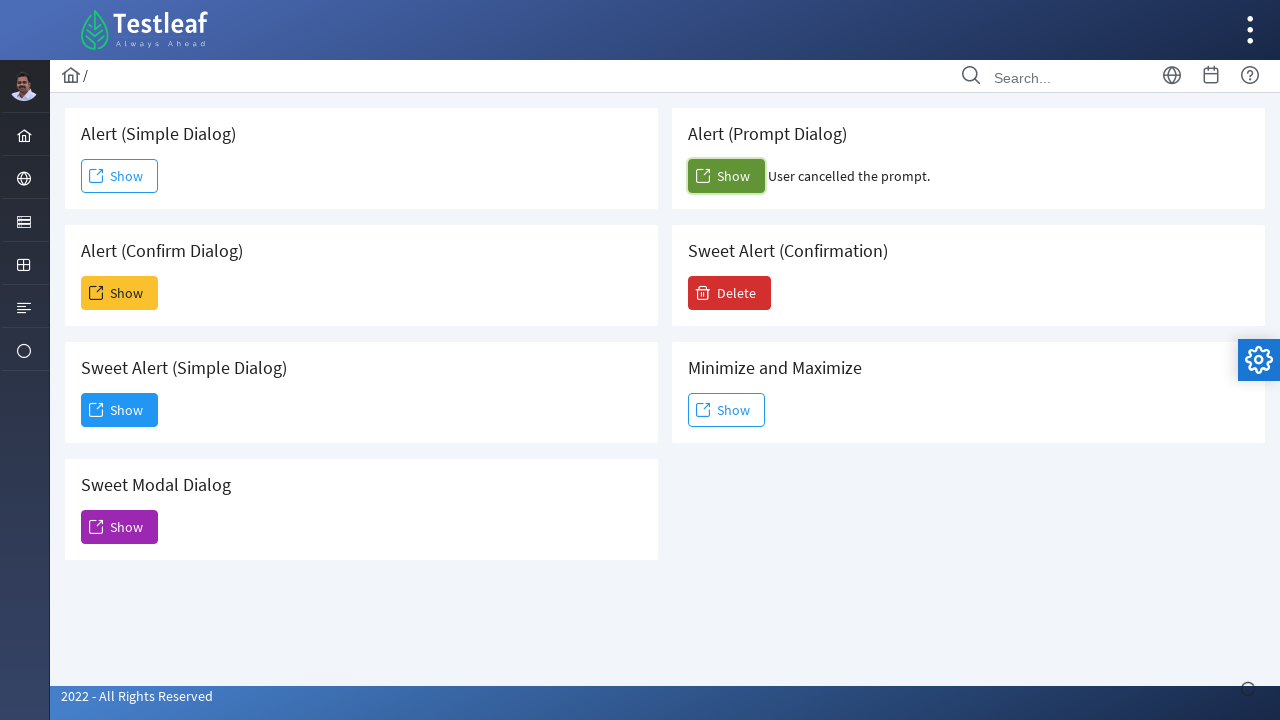

Set up dialog handler to accept prompt with text 'Swathi'
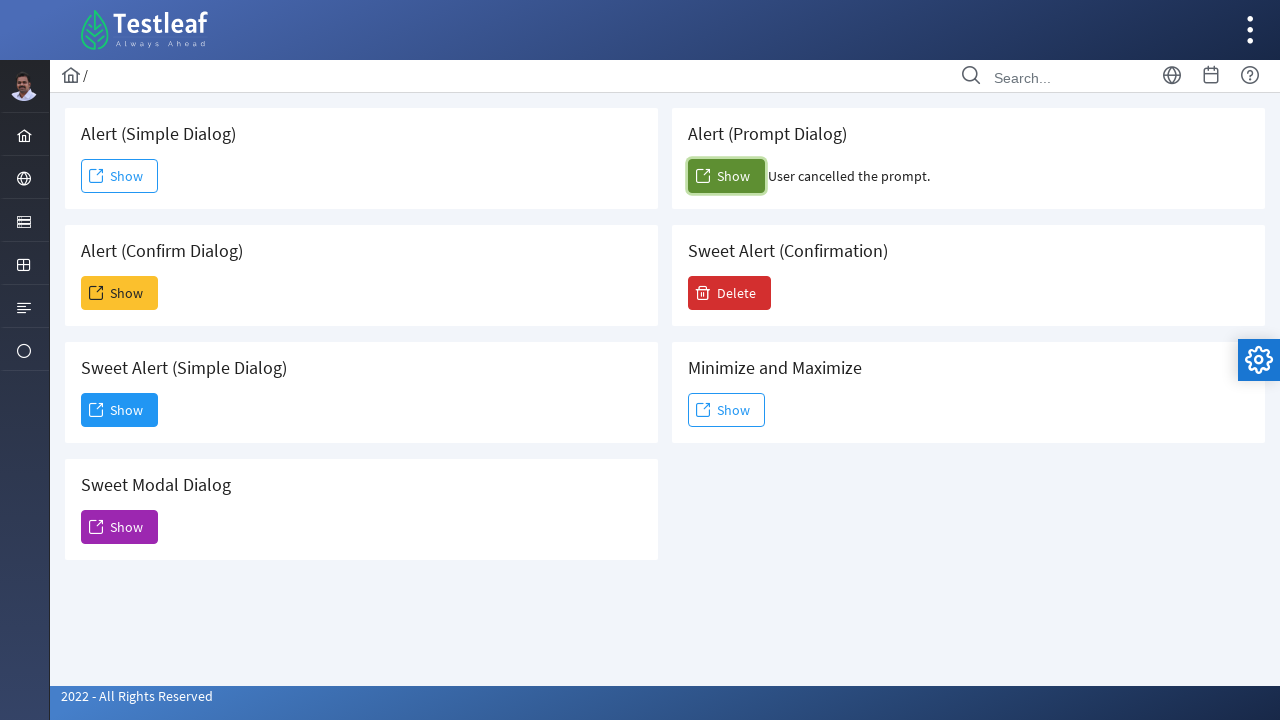

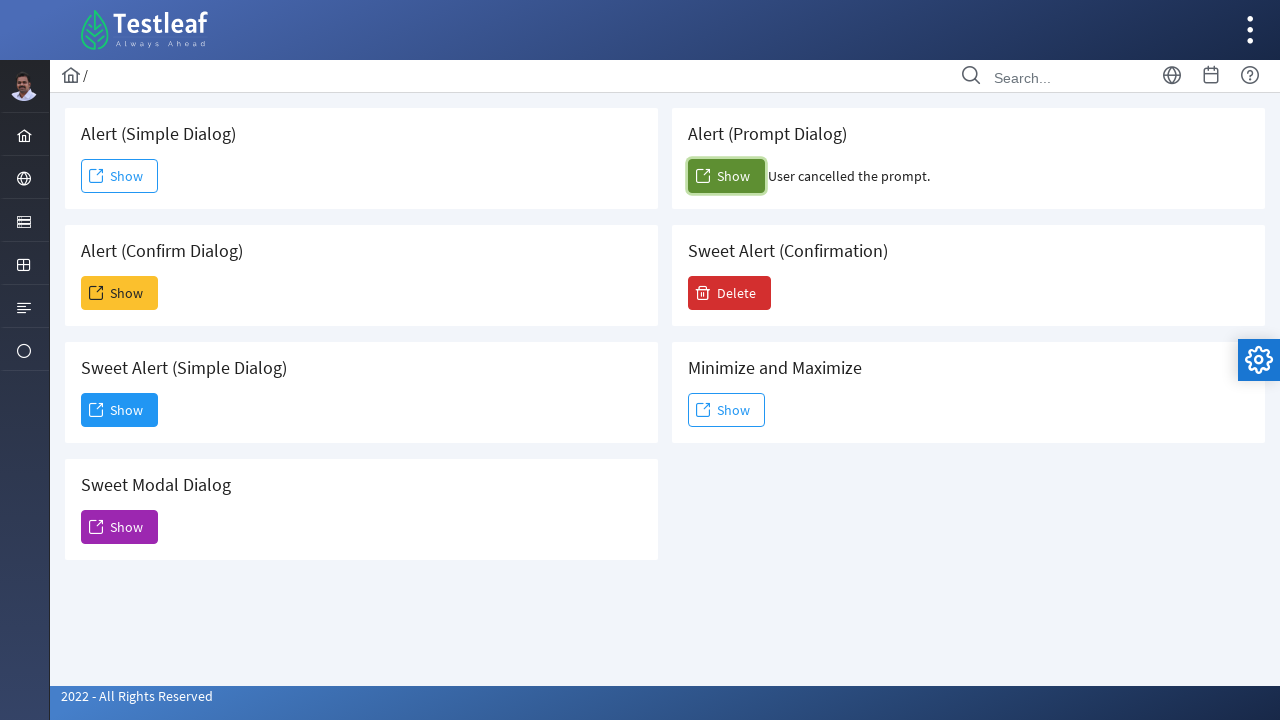